Tests selecting an option from a dropdown menu by selecting value "5" from the old select menu

Starting URL: https://demoqa.com/select-menu

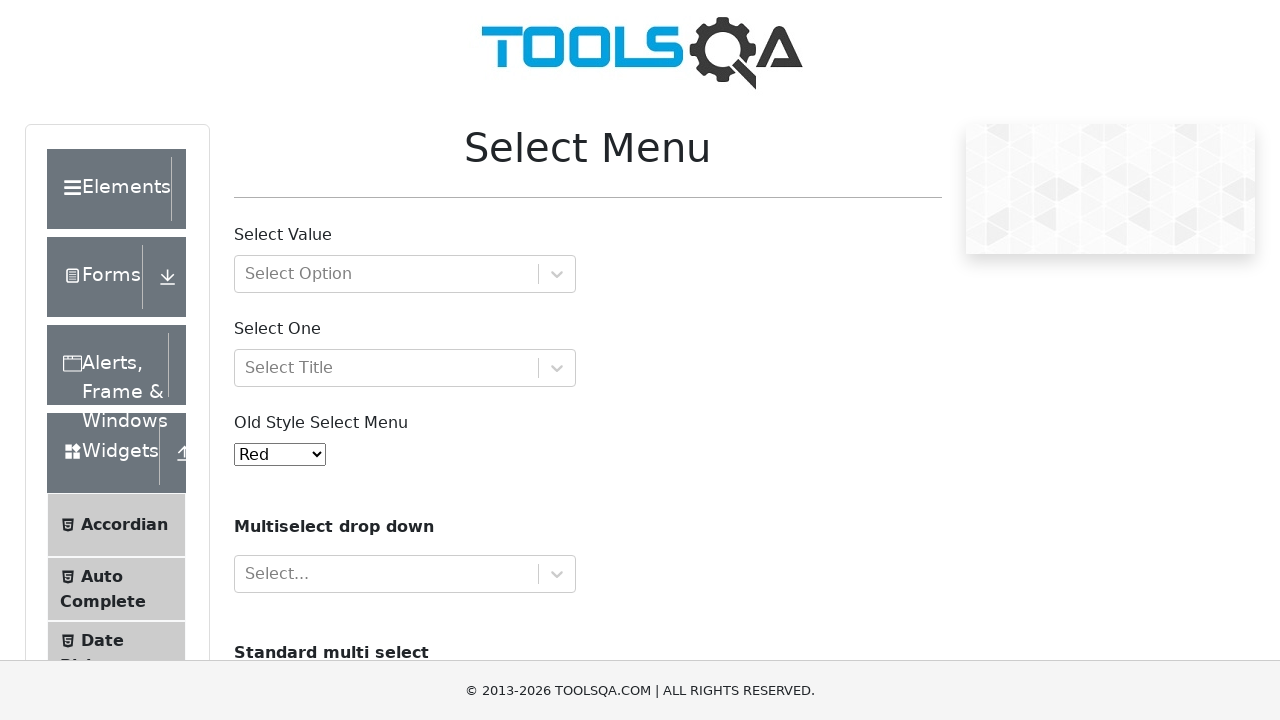

Located old select menu element
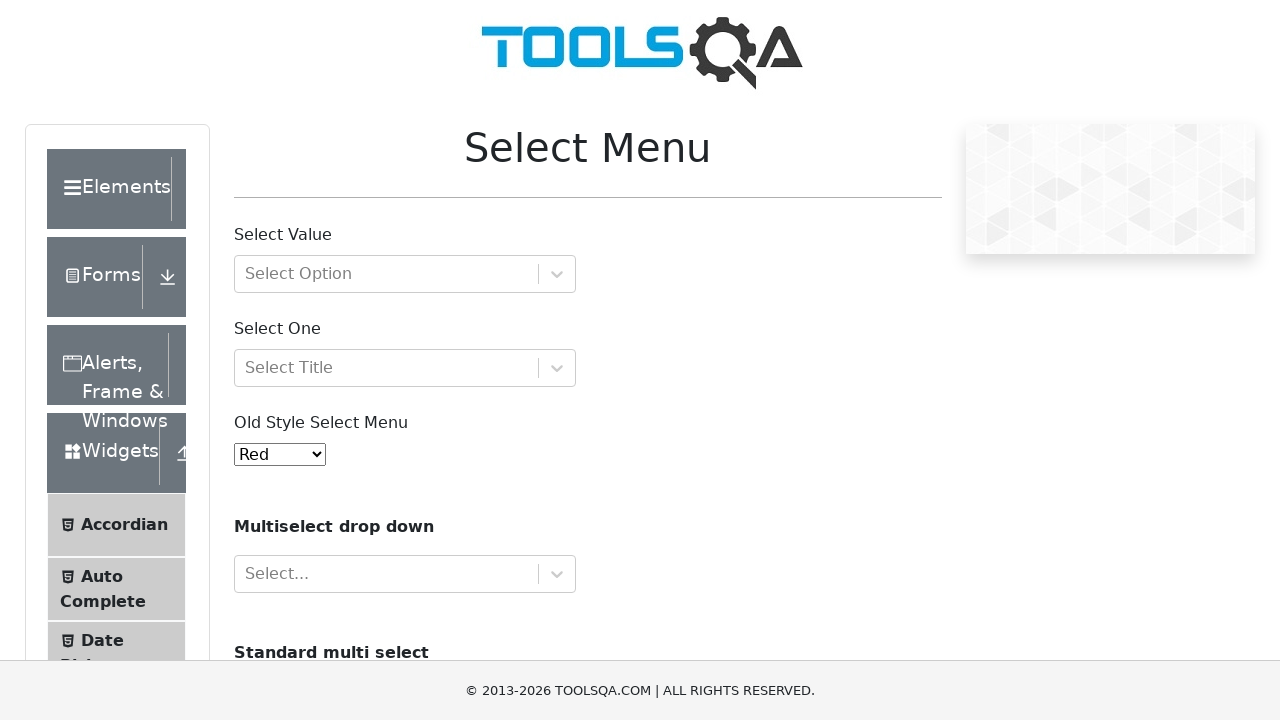

Selected option with value '5' from old select menu on #oldSelectMenu
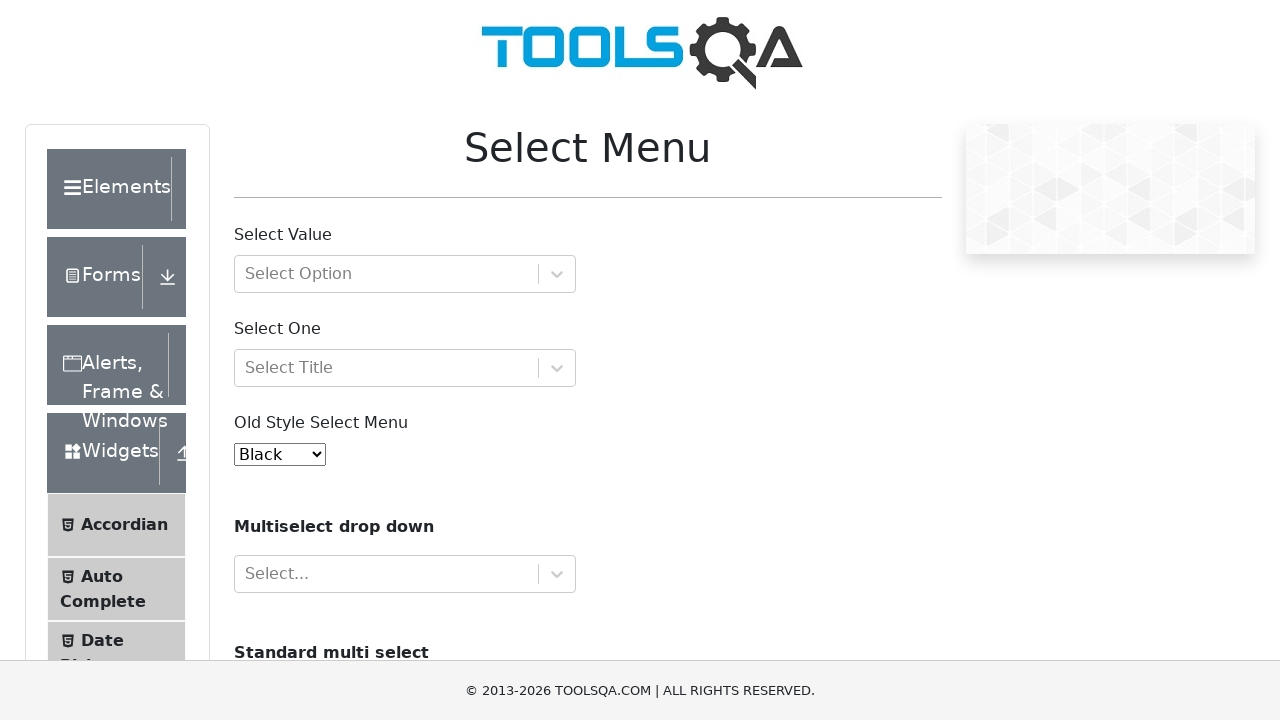

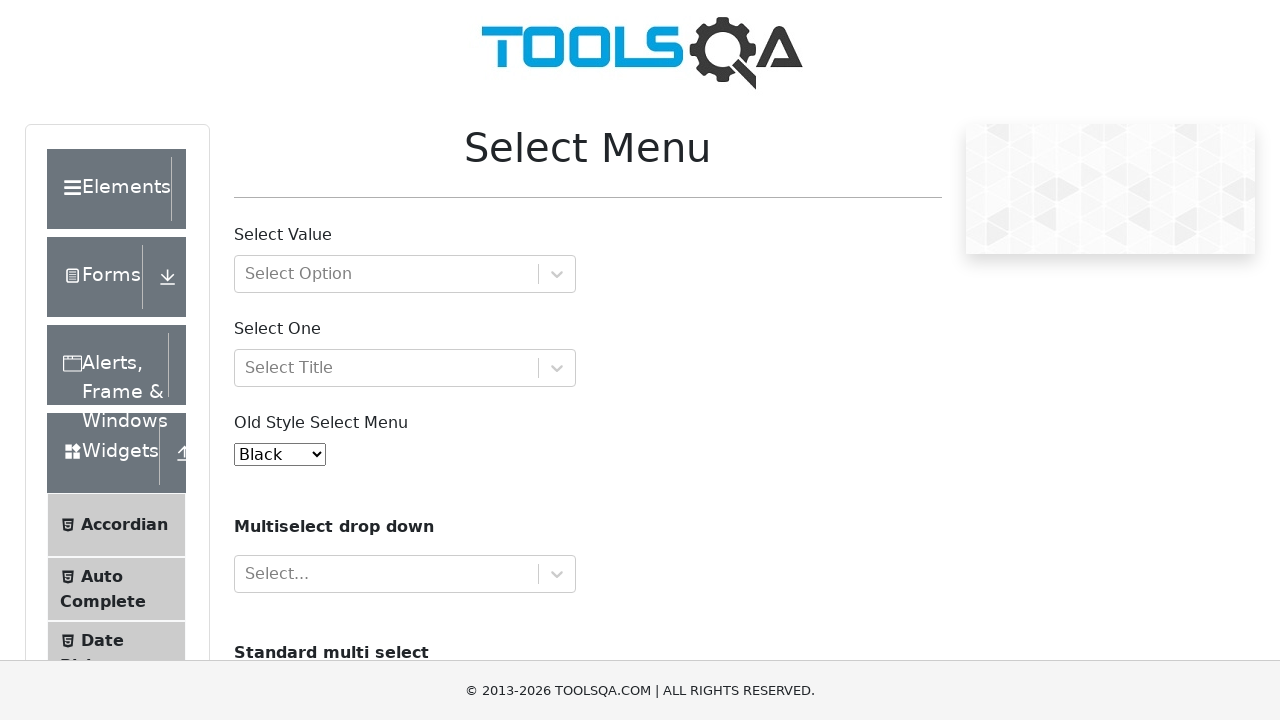